Tests scrolling to an iframe element that is initially out of view, verifying the element becomes visible in the viewport after scrolling.

Starting URL: https://selenium.dev/selenium/web/scrolling_tests/frame_with_nested_scrolling_frame_out_of_view.html

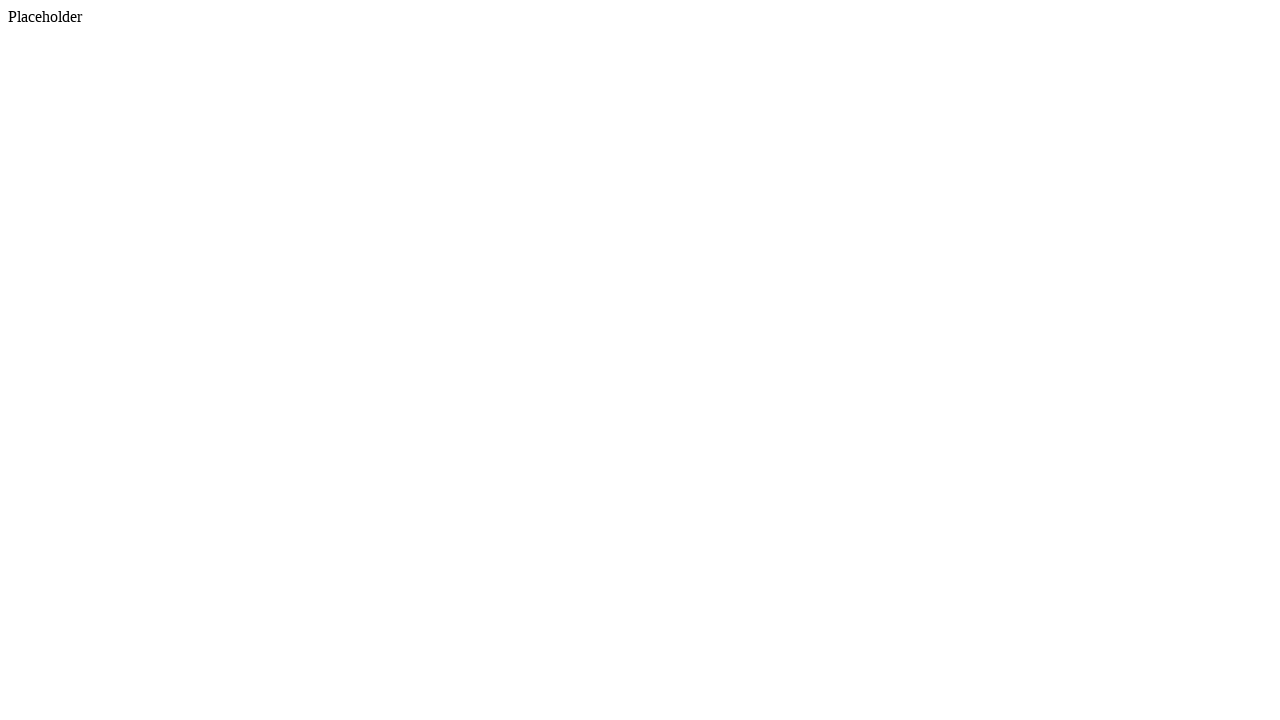

Navigated to scrolling tests page with out-of-view iframe
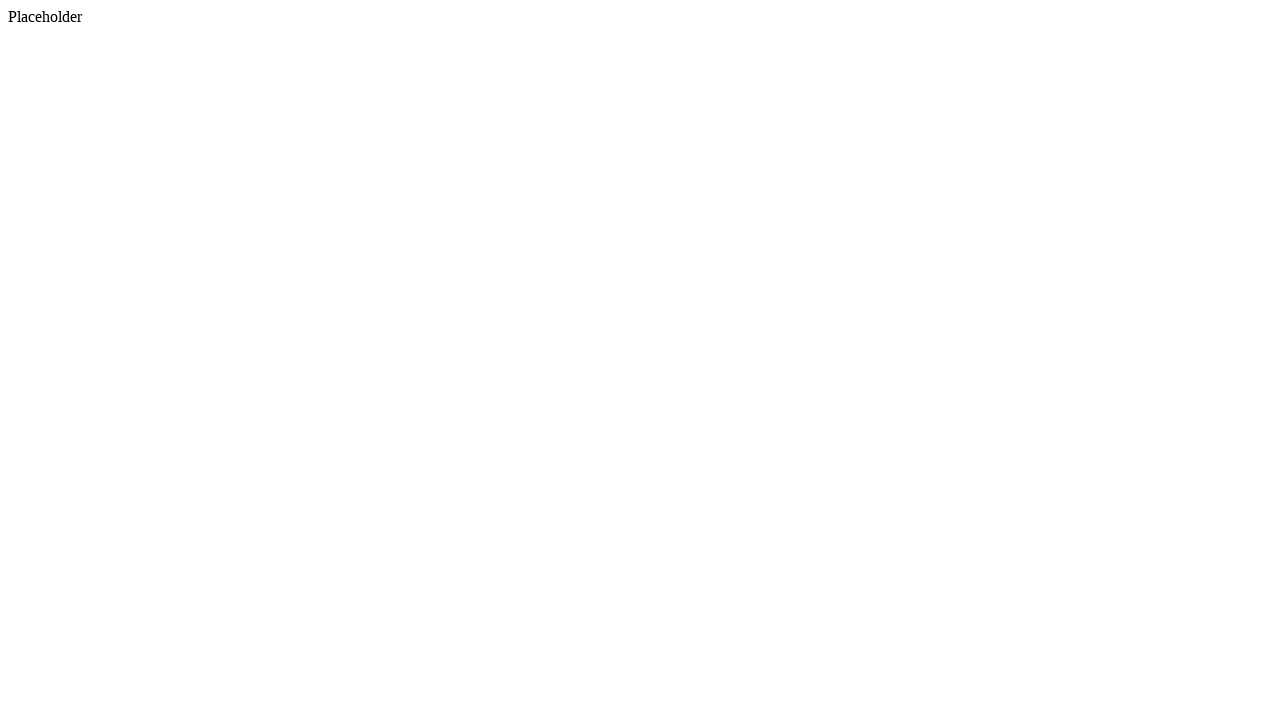

Located the first iframe element on the page
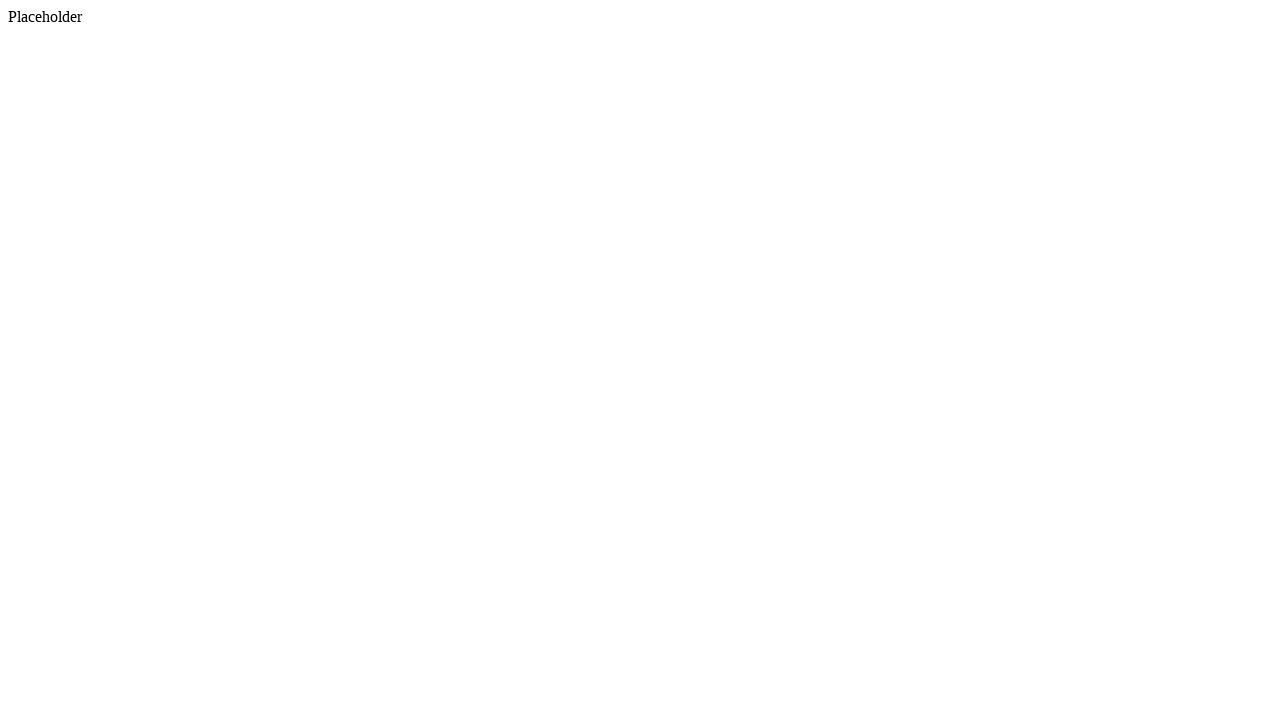

Scrolled iframe element into view
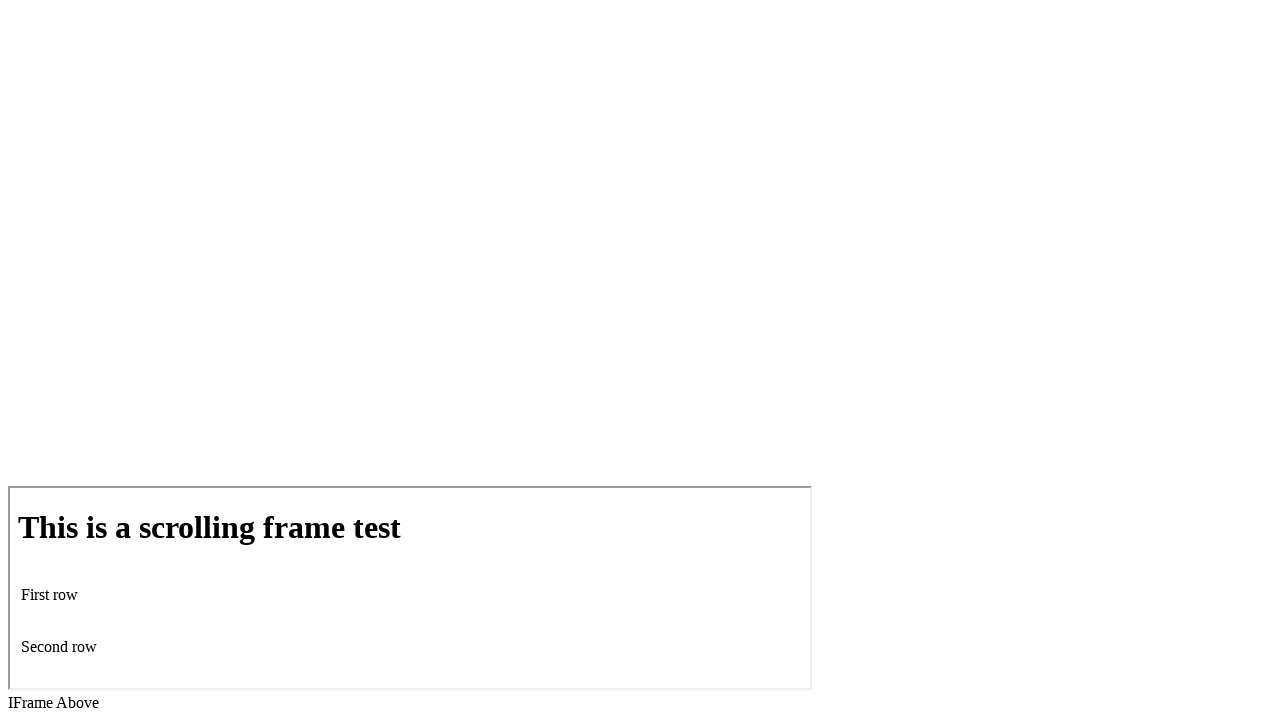

Waited 500ms for scroll animation to complete
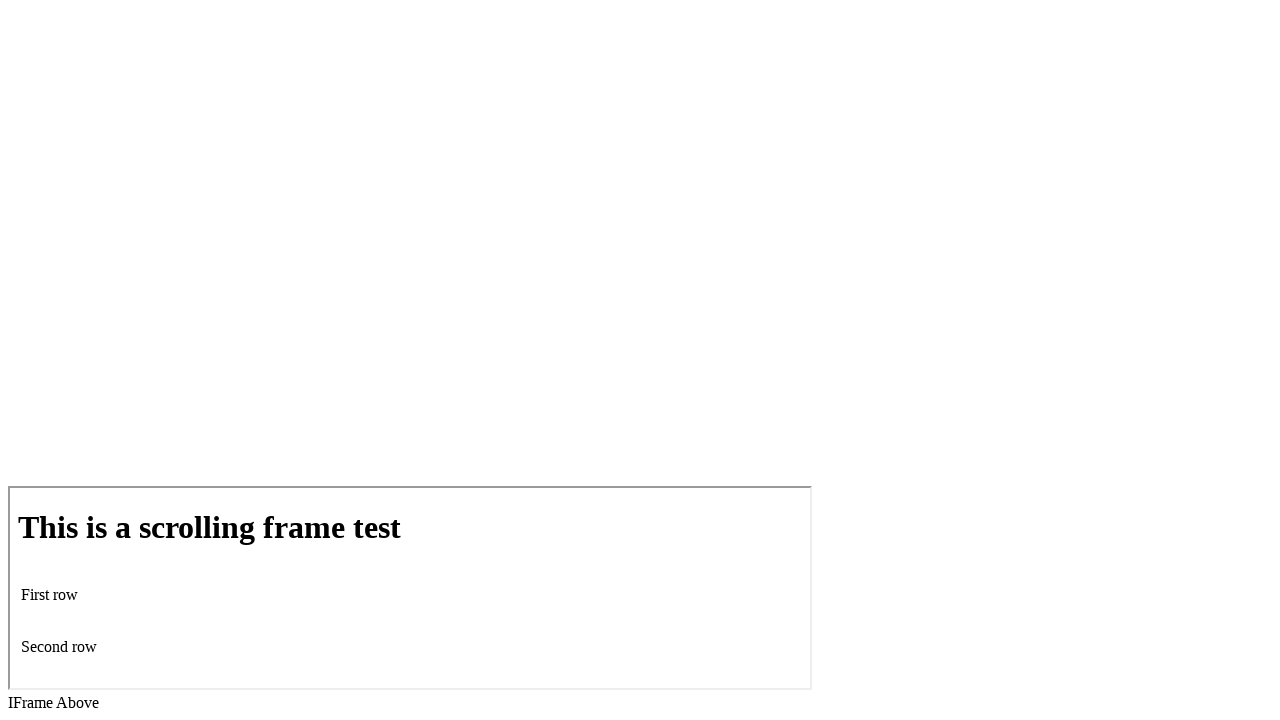

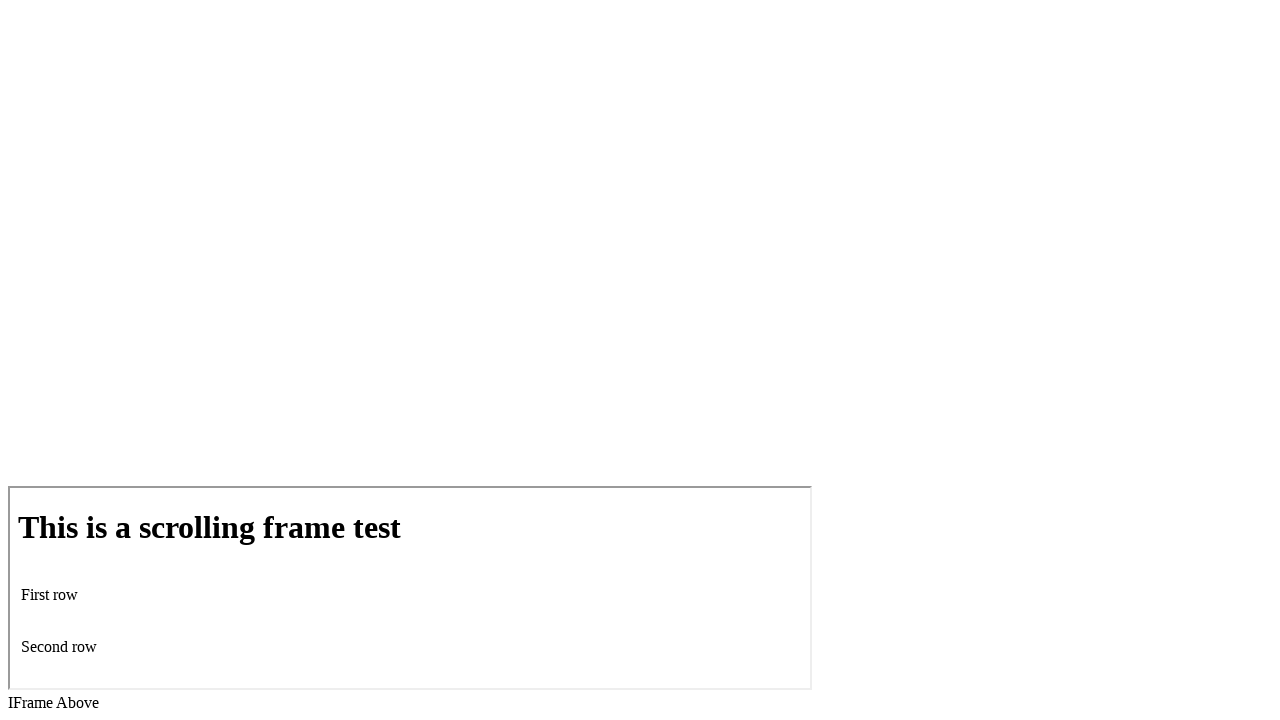